Tests radio button selection functionality by clicking on different radio button options on a static page

Starting URL: https://chroma-tech-academy.mexil.it/static_page/

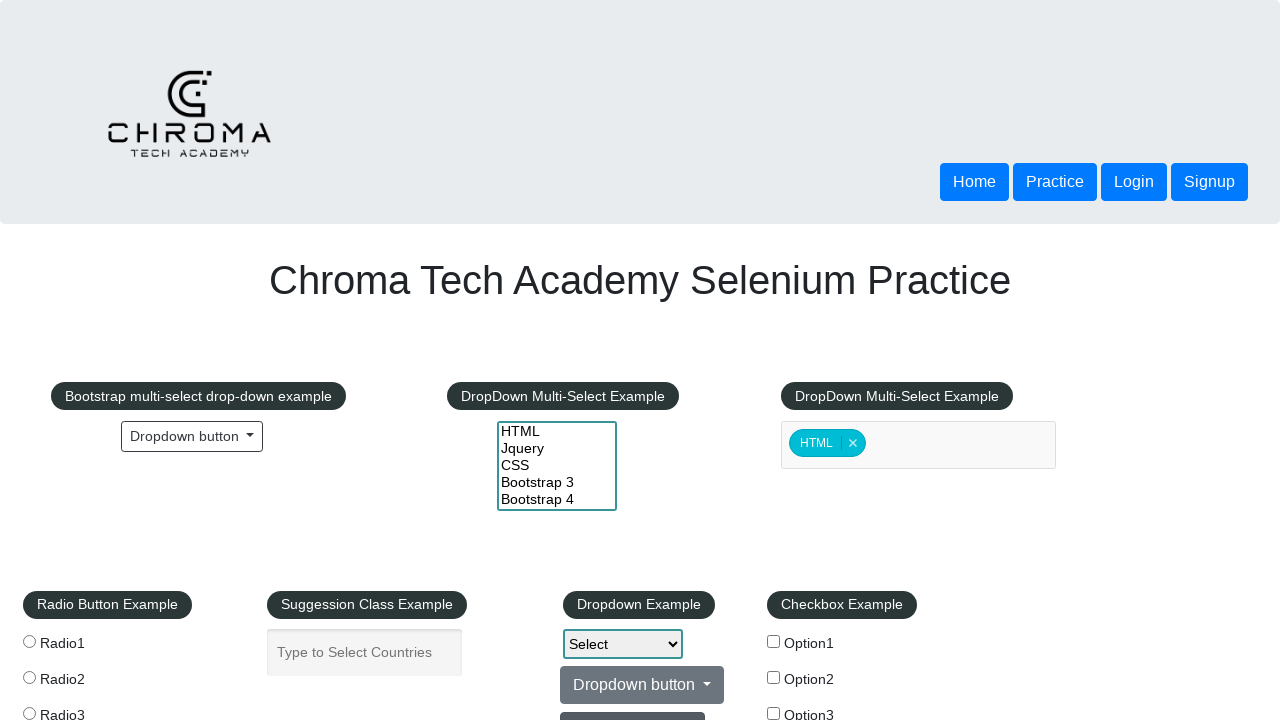

Clicked the second radio button option at (29, 678) on (//input[@name='radioButton'])[2]
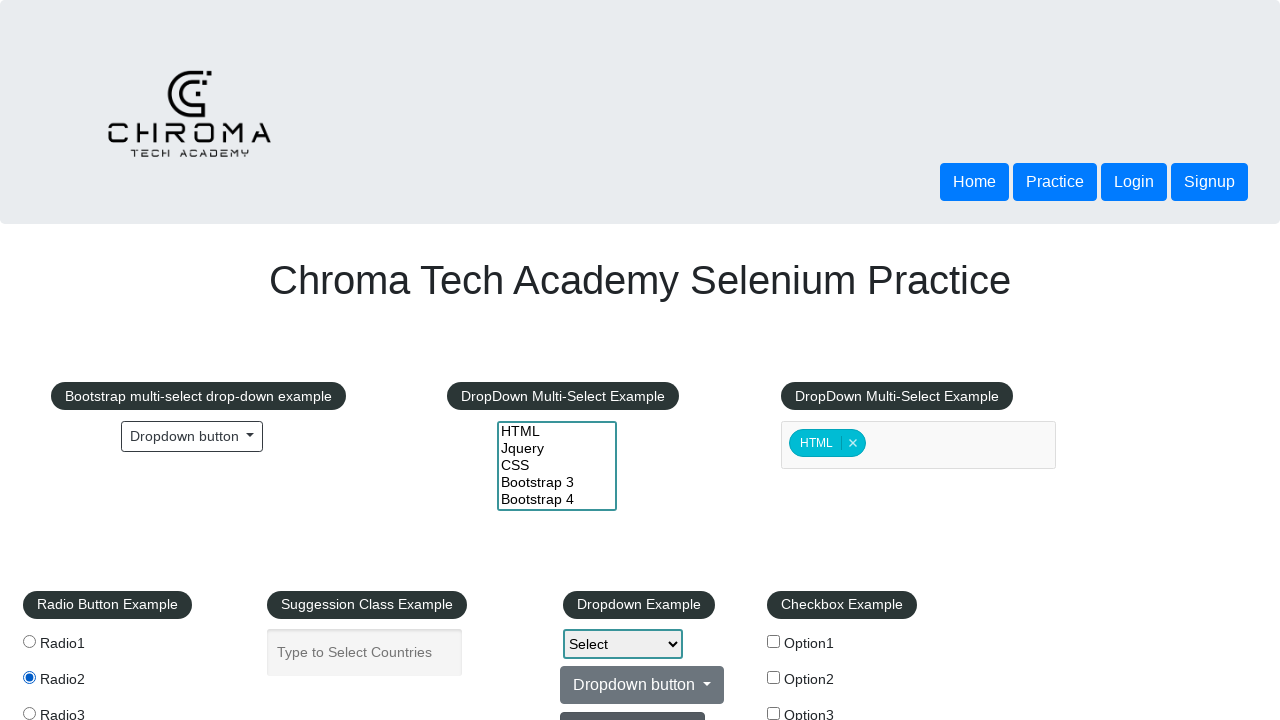

Clicked the third radio button option at (29, 714) on (//input[@name='radioButton'])[3]
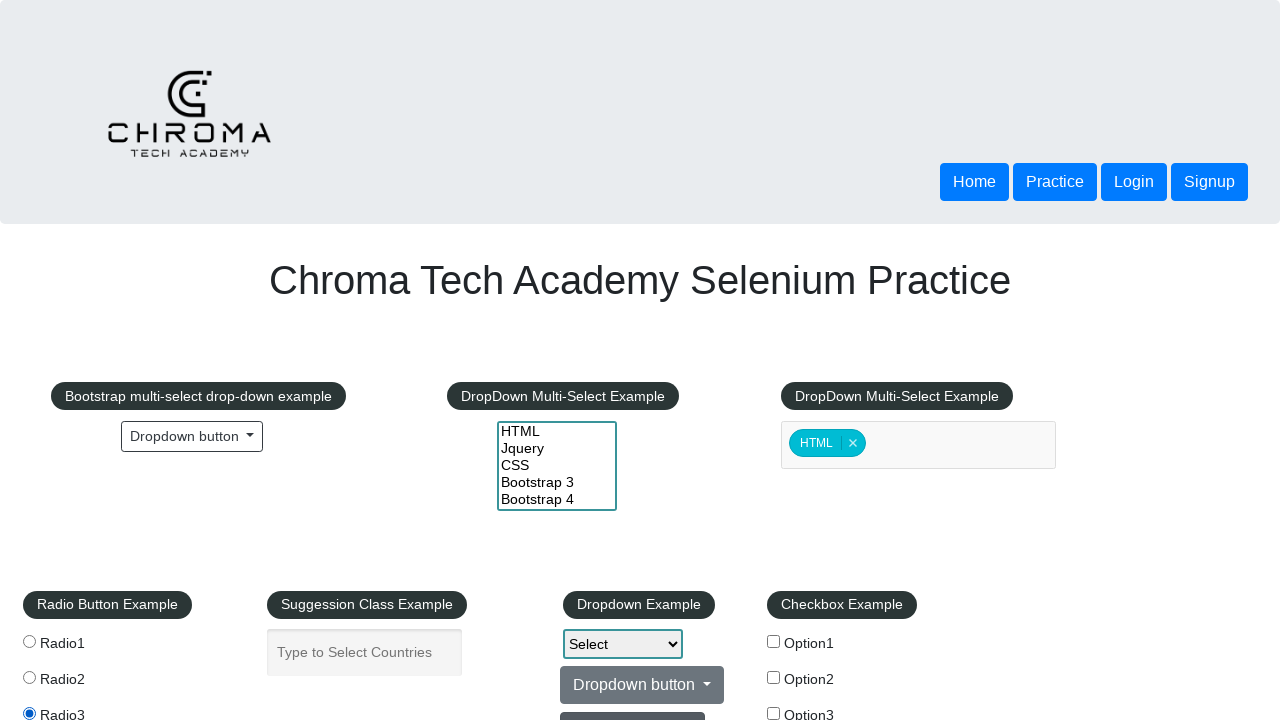

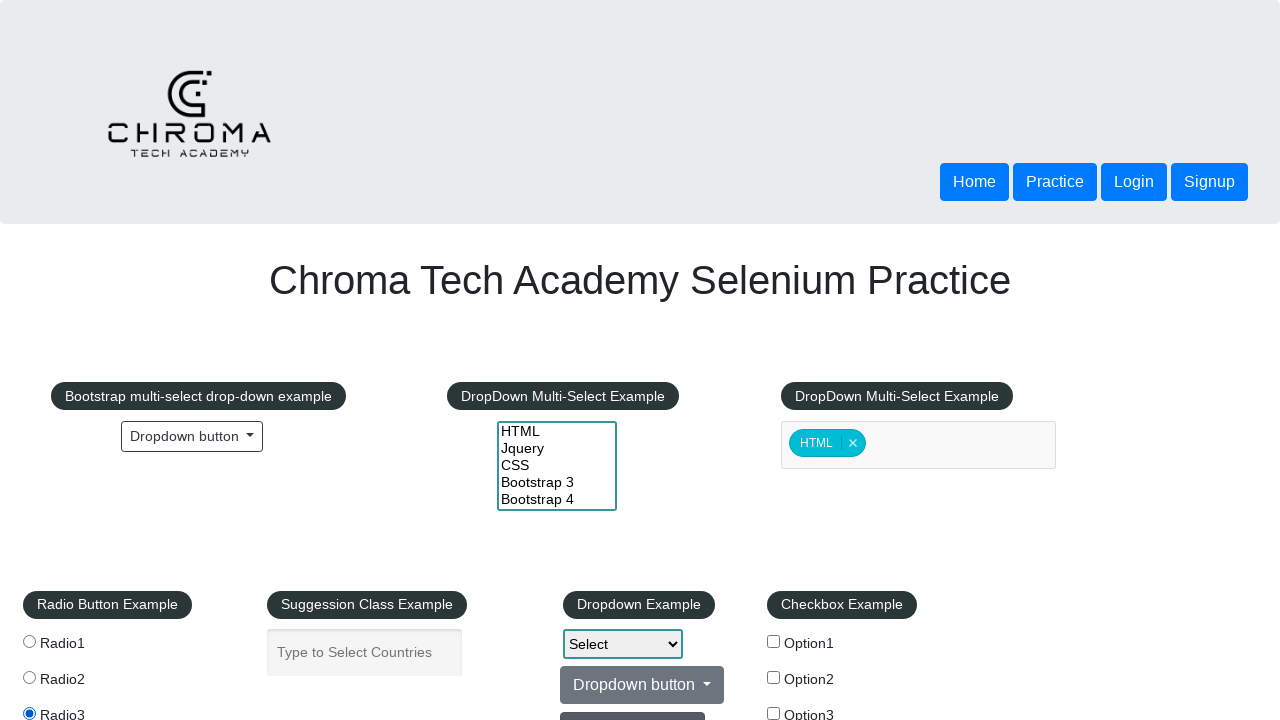